Tests registration form validation by submitting empty form and verifying all required field error messages are displayed

Starting URL: https://alada.vn/tai-khoan/dang-ky.html

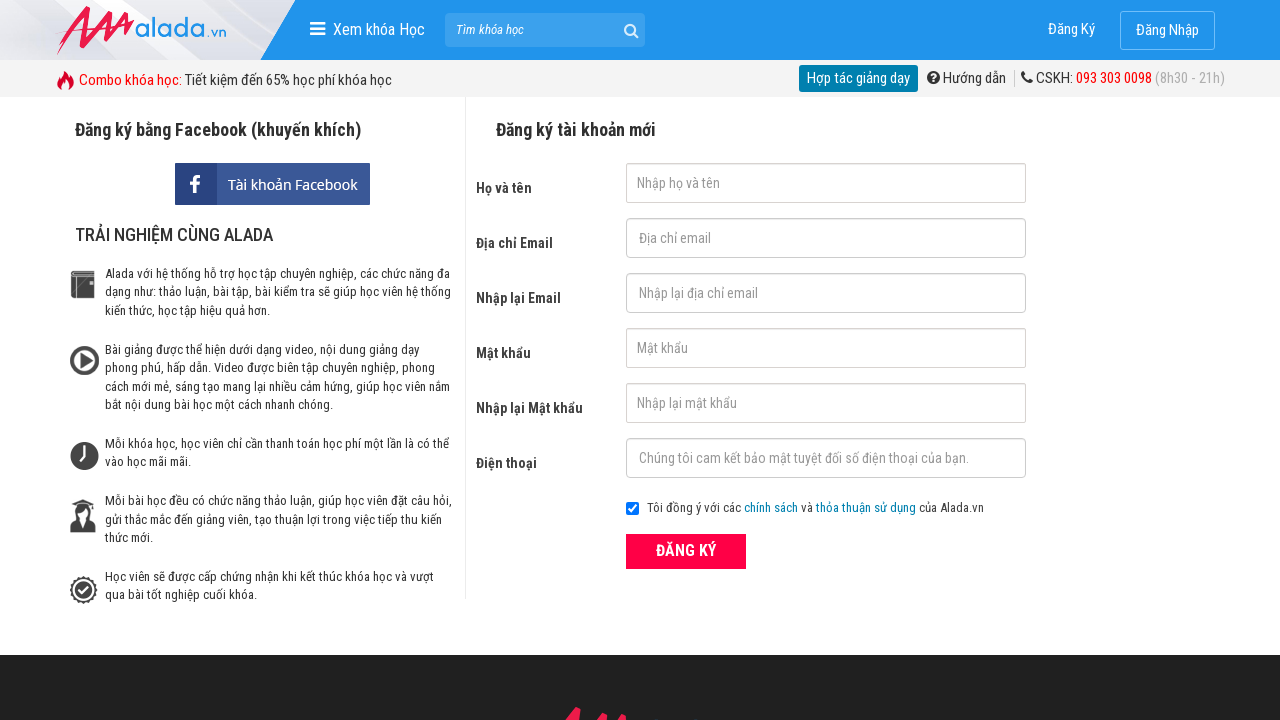

Clicked register button with empty form at (686, 551) on xpath=//div[@class='field_btn']/button
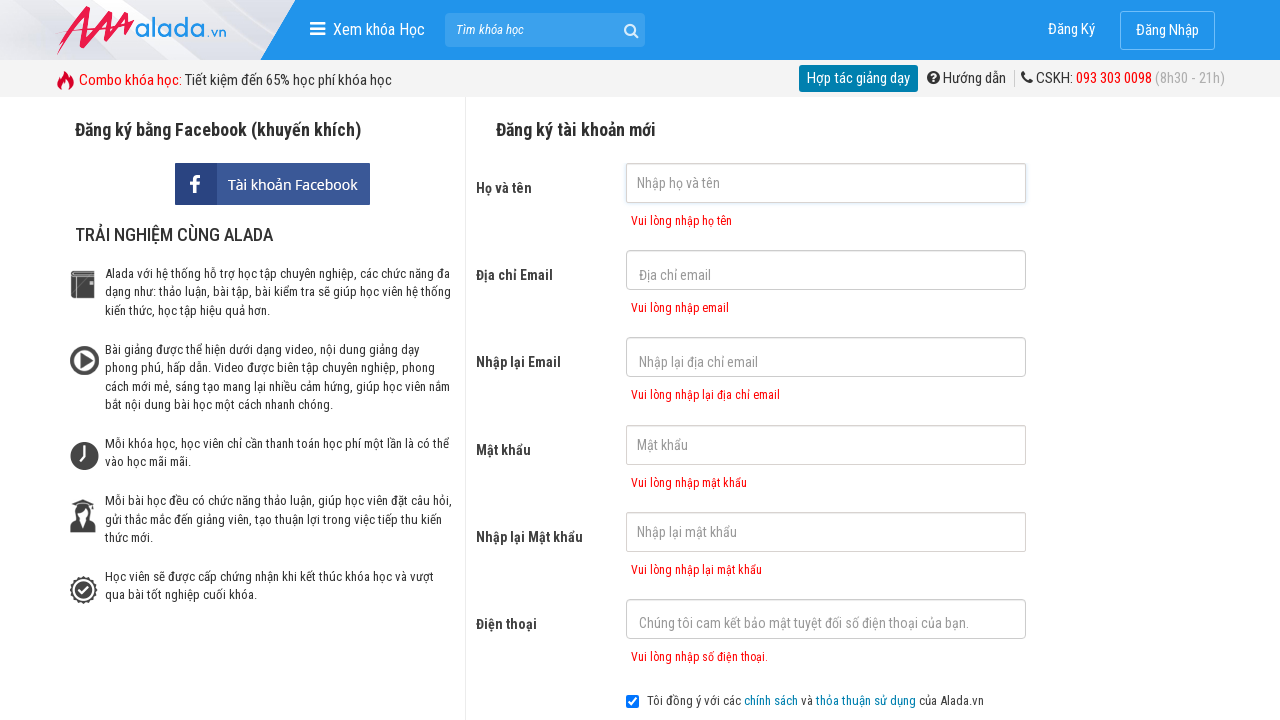

Verified 'Please enter full name' error message appeared
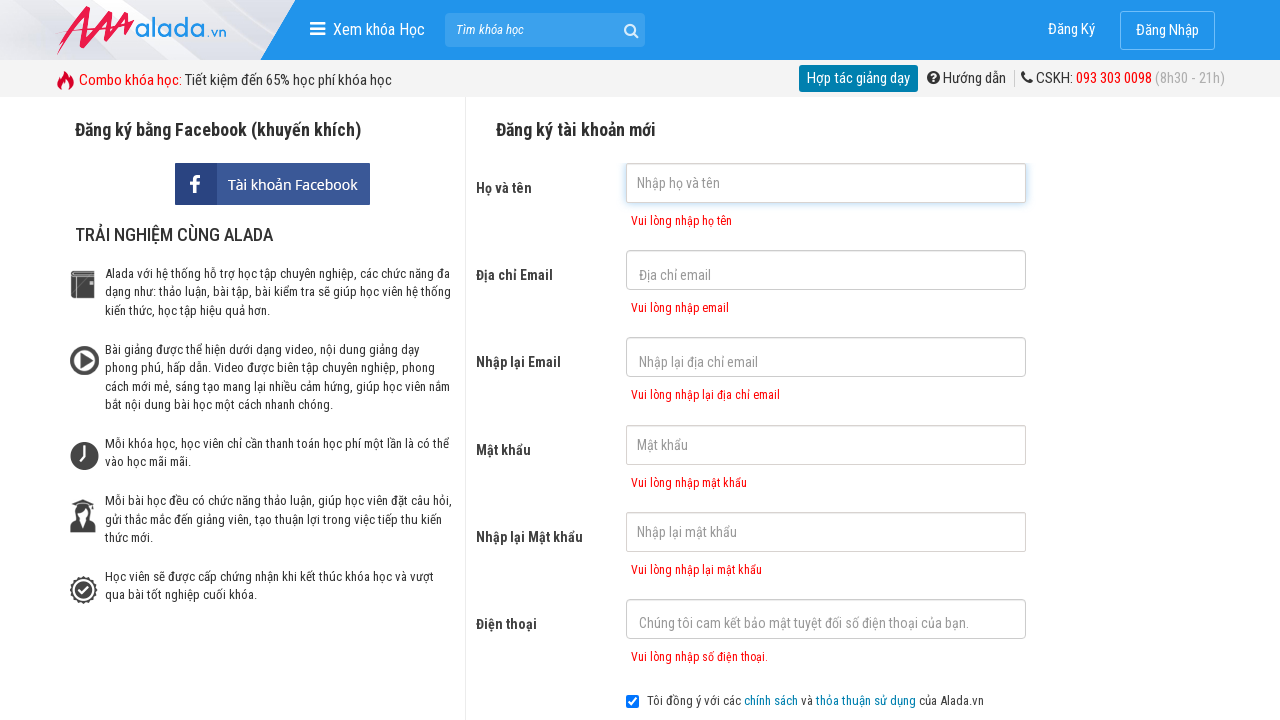

Verified email address error message appeared
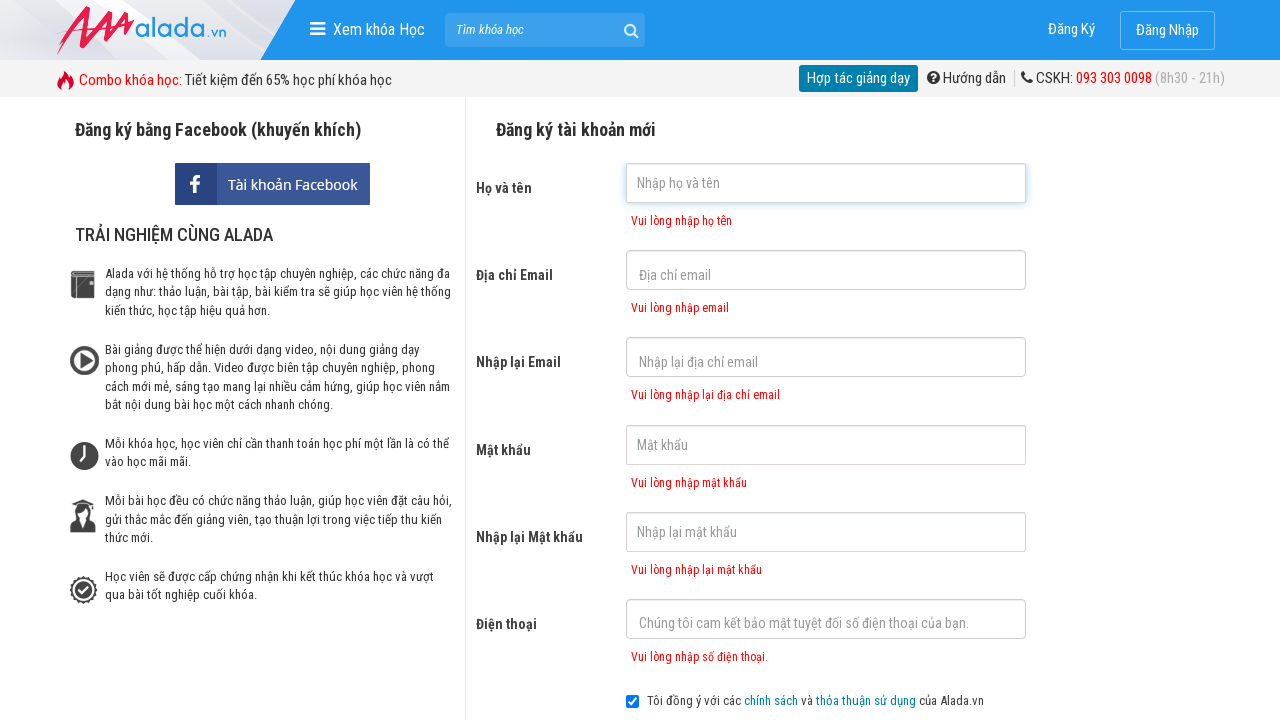

Verified 'Please re-enter email address' error message appeared
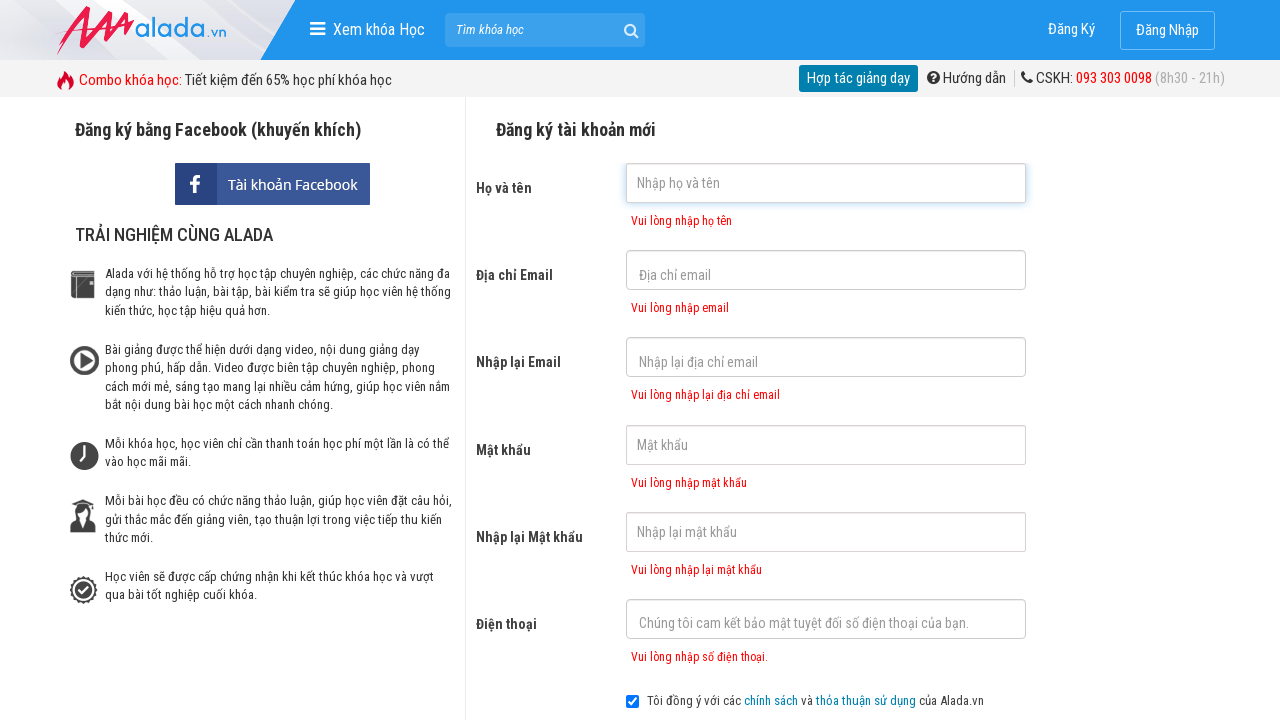

Verified 'Please enter password' error message appeared
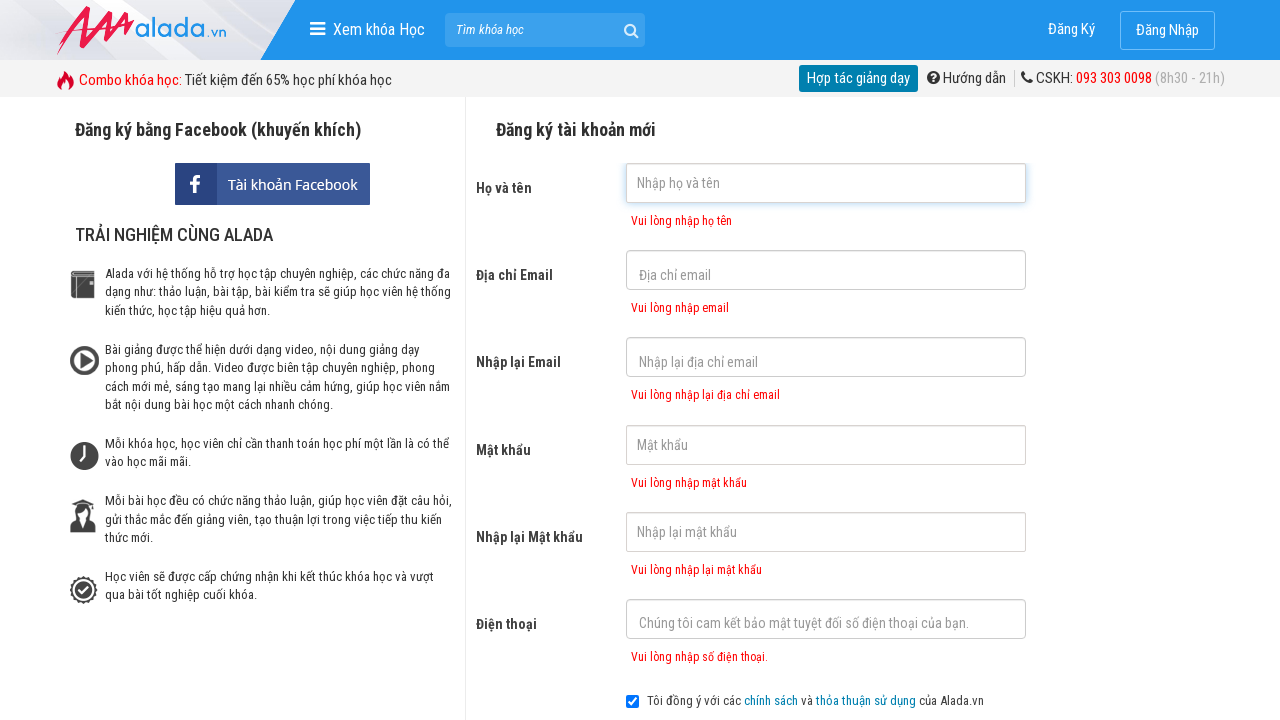

Verified 'Please re-enter password' error message appeared
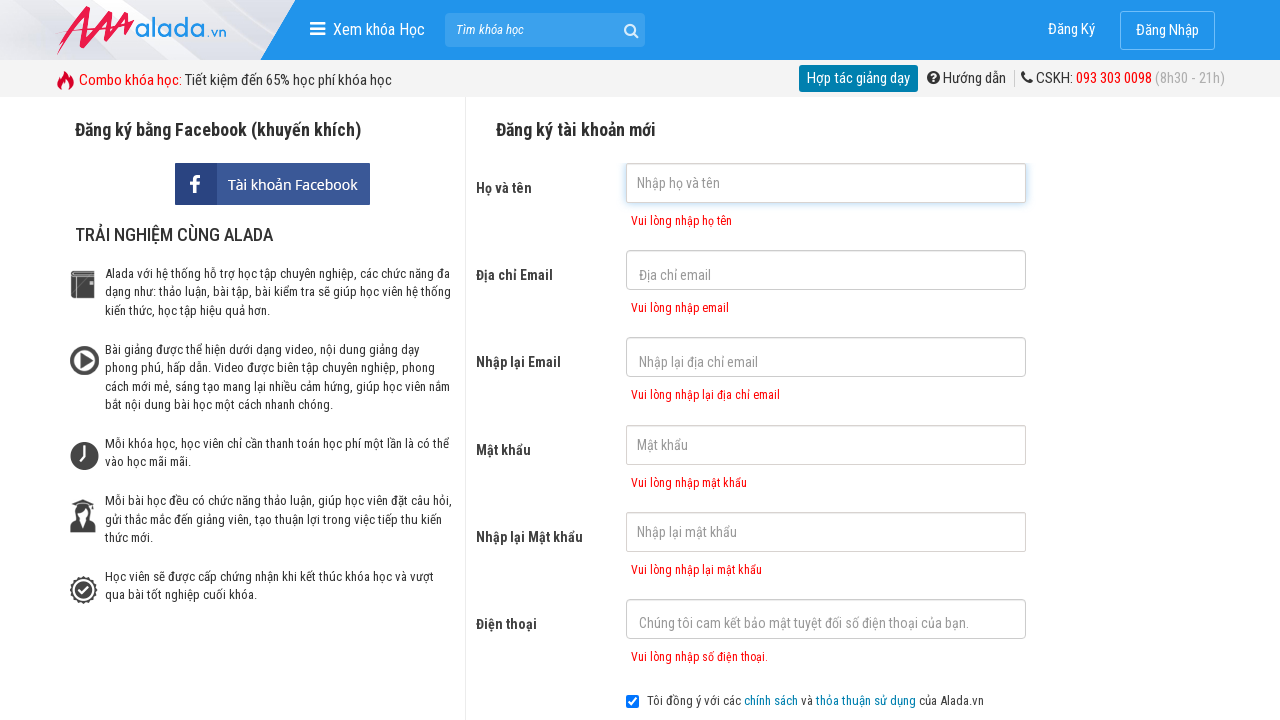

Verified 'Please enter phone number' error message appeared
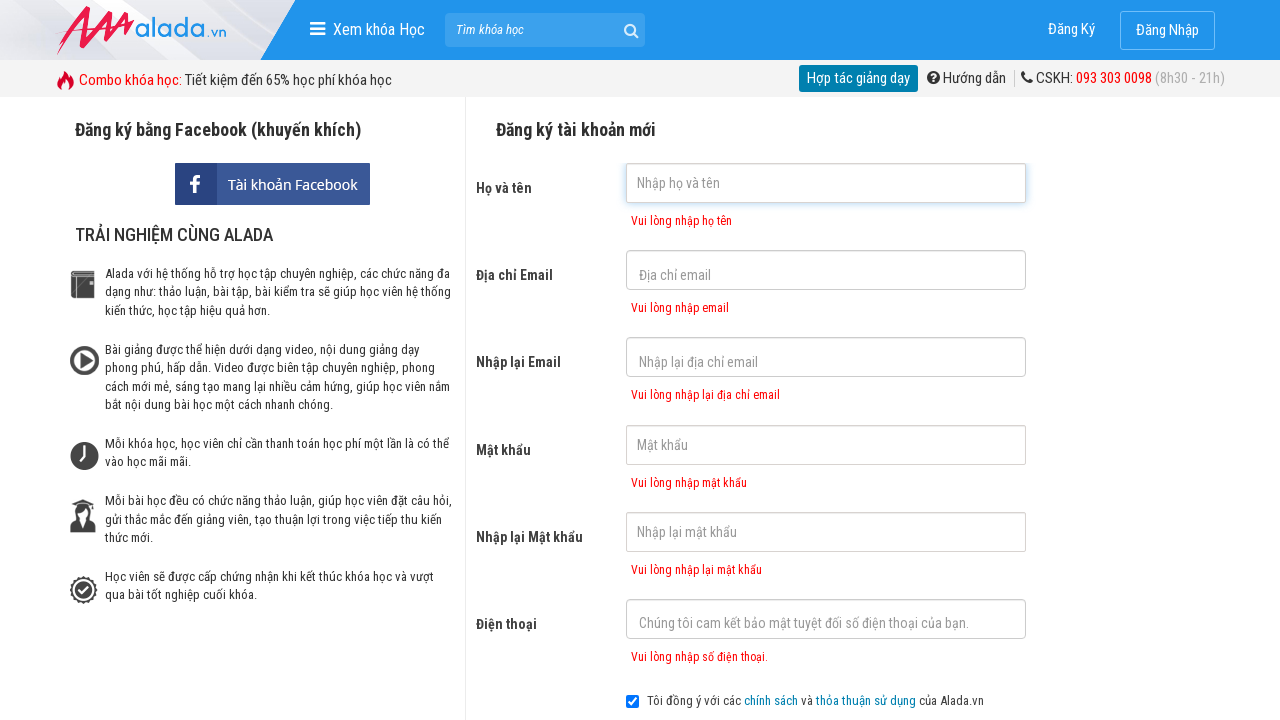

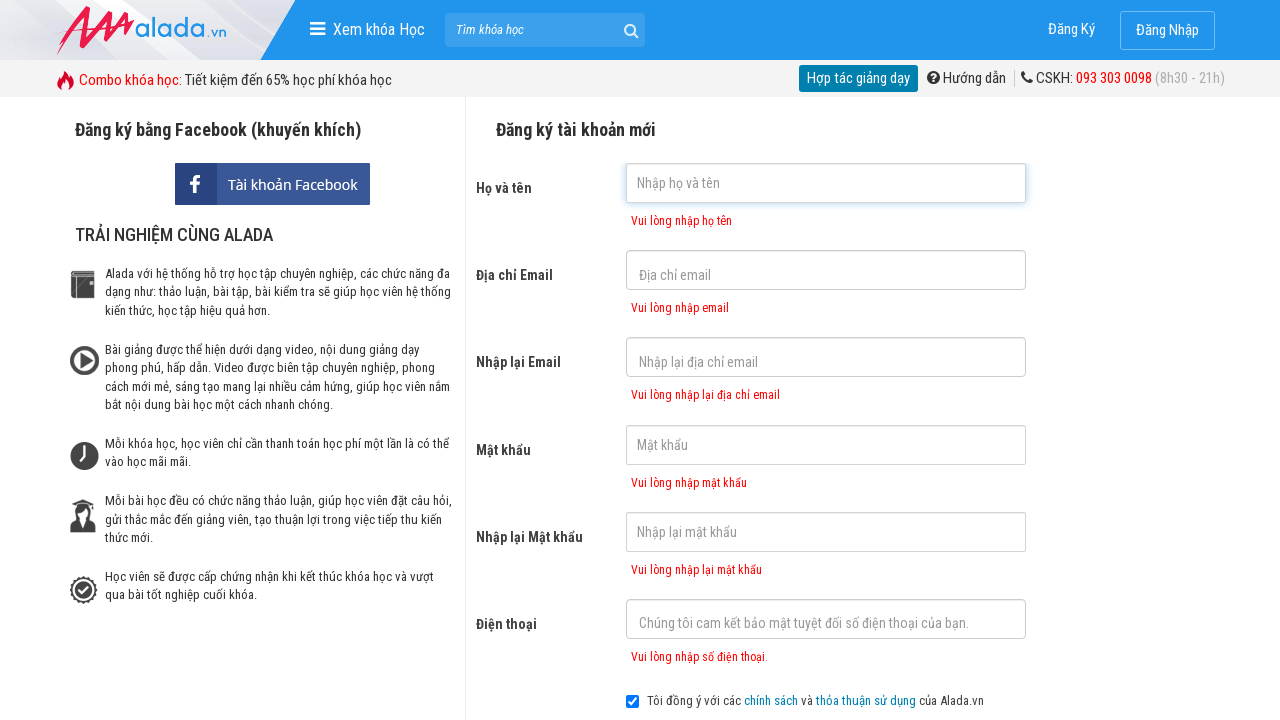